Tests JavaScript click execution on a jQuery UI menu element by clicking on a menu item using JavaScript executor

Starting URL: http://the-internet.herokuapp.com/jqueryui/menu

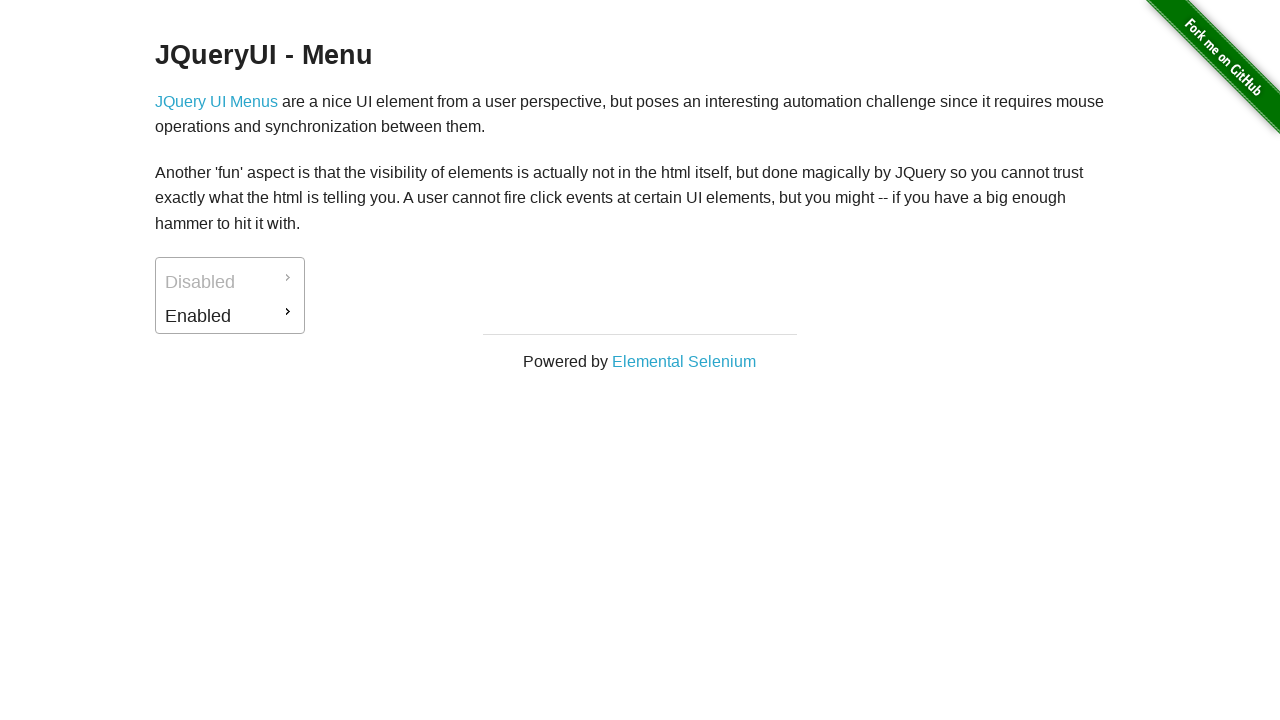

Located jQuery UI menu item element with ID ui-id-2
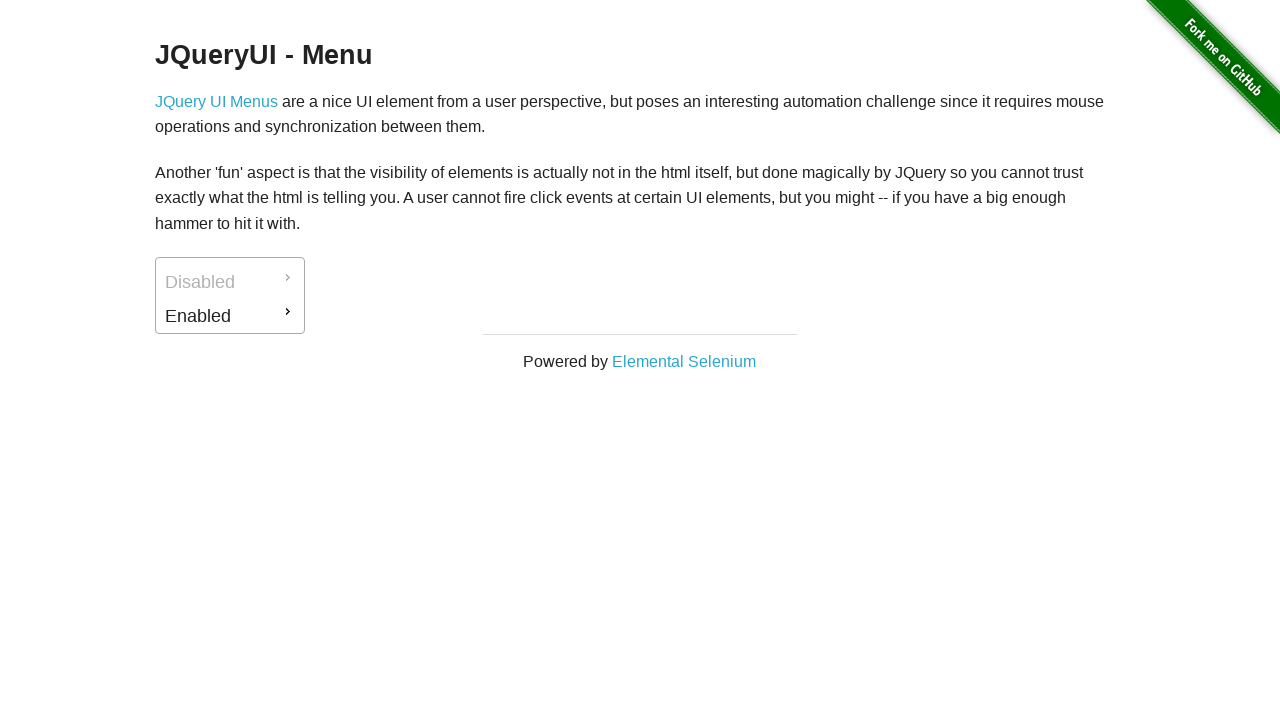

Clicked menu item using JavaScript executor with force=True at (230, 316) on #ui-id-2
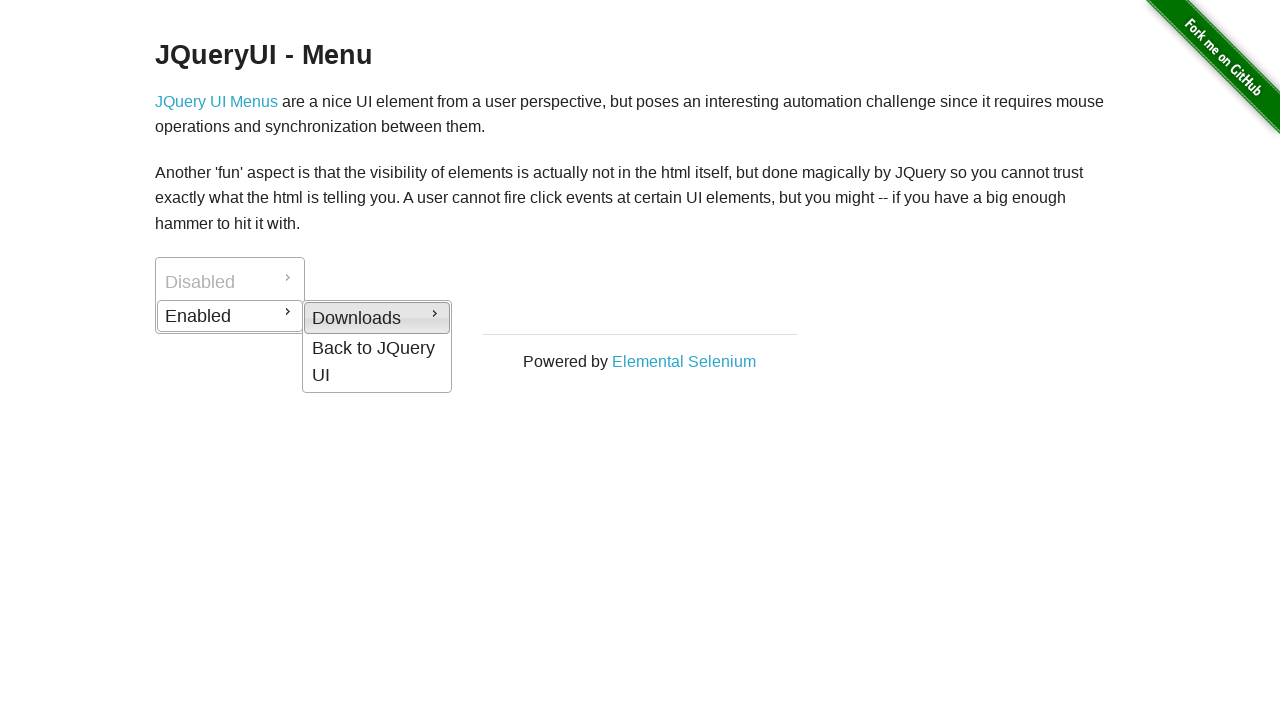

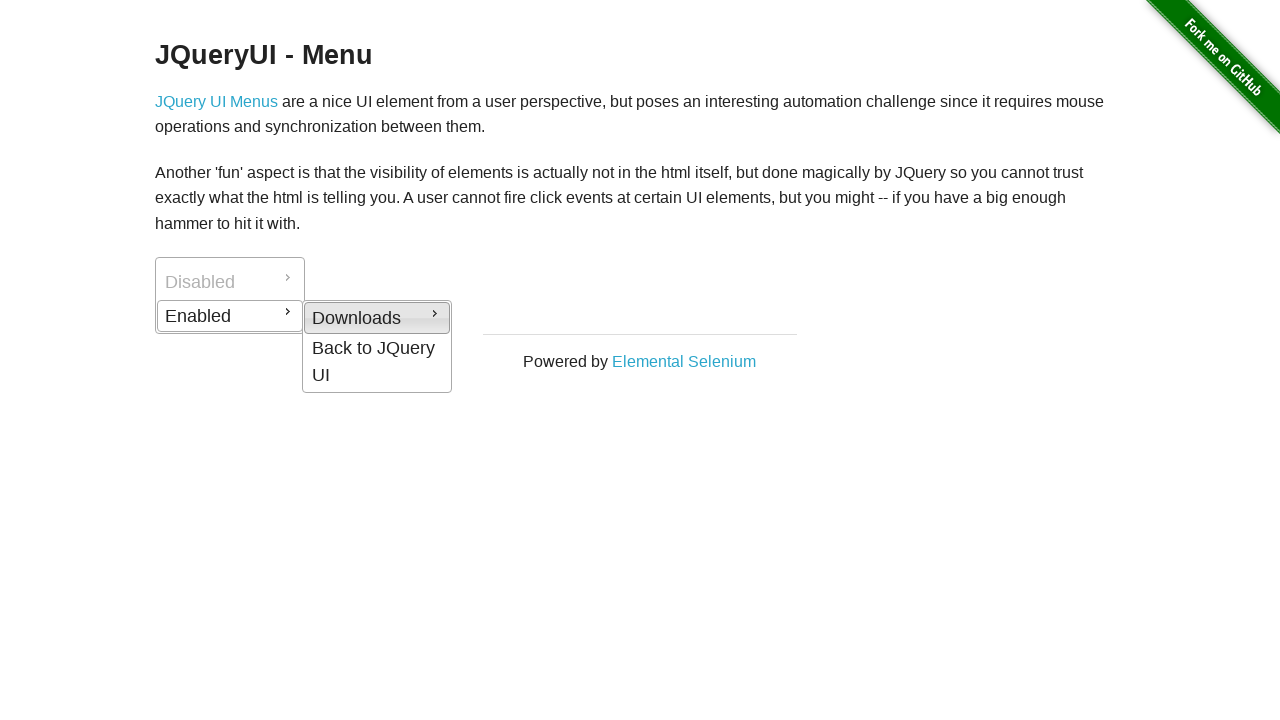